Tests the Python.org search functionality by performing multiple searches using different element locators and clearing fields between searches

Starting URL: https://www.python.org/

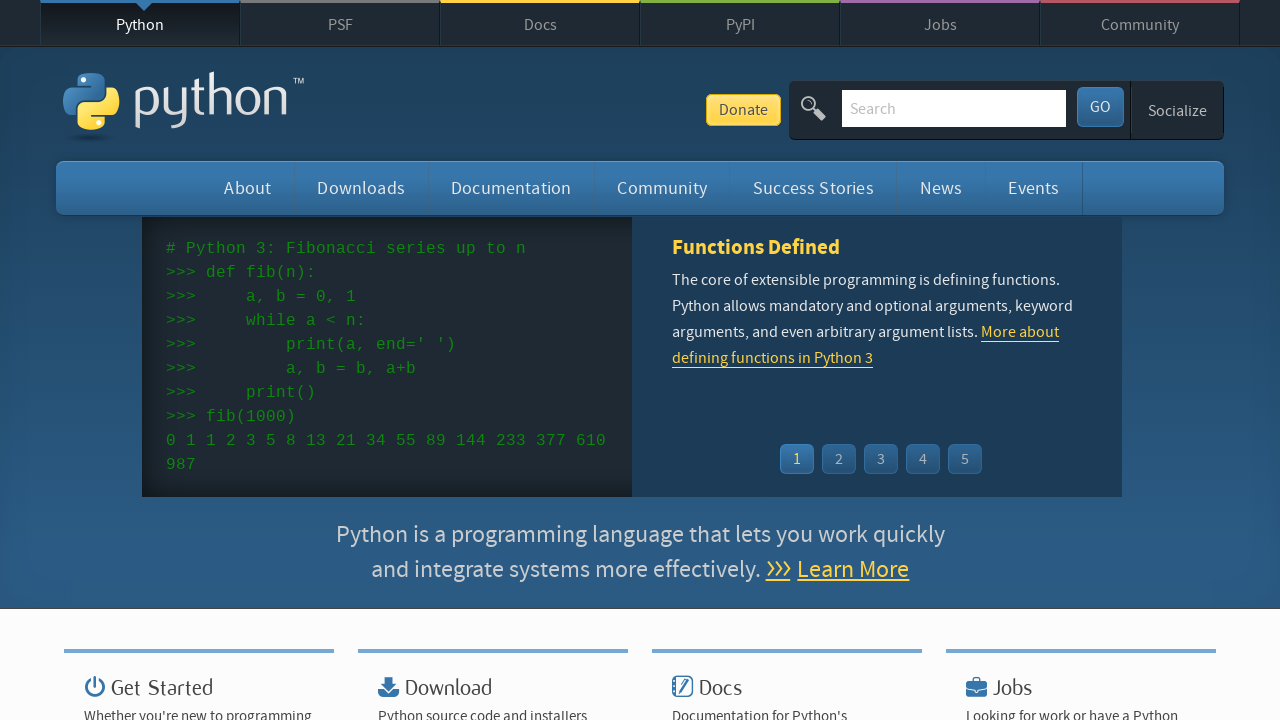

Filled search field with 'İlk Deneme' using ID selector on #id-search-field
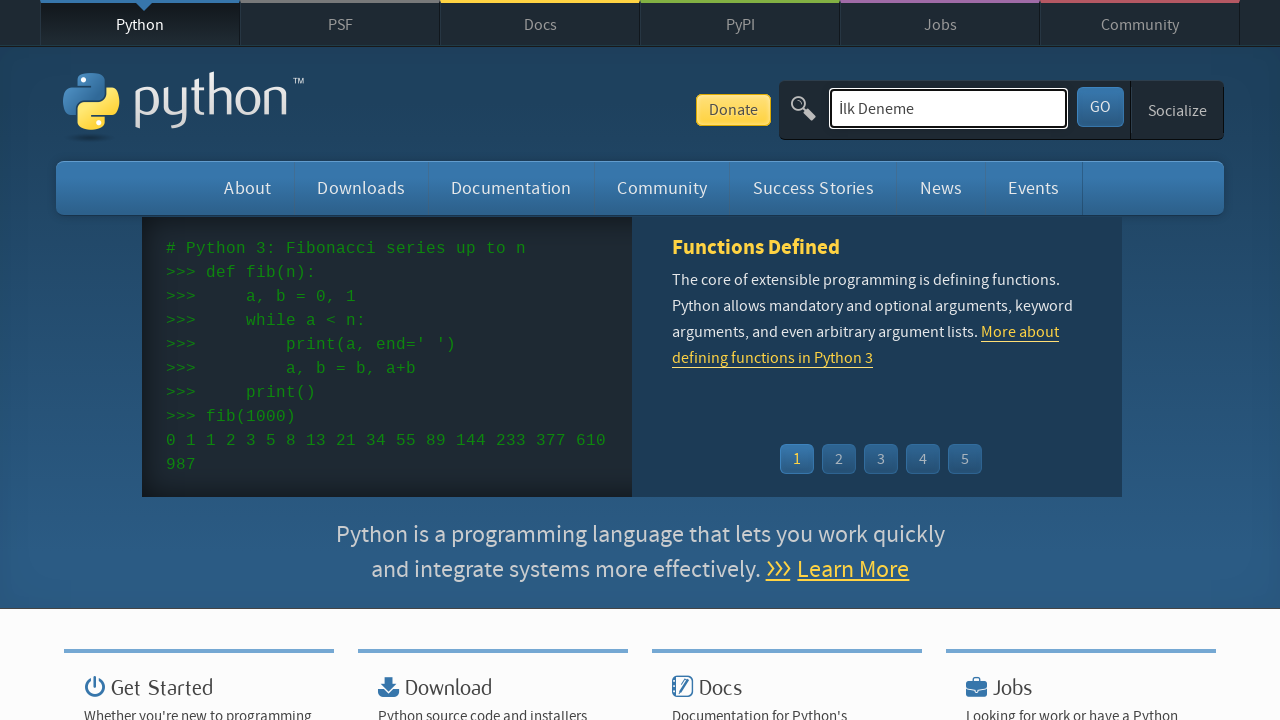

Pressed Enter to submit first search on #id-search-field
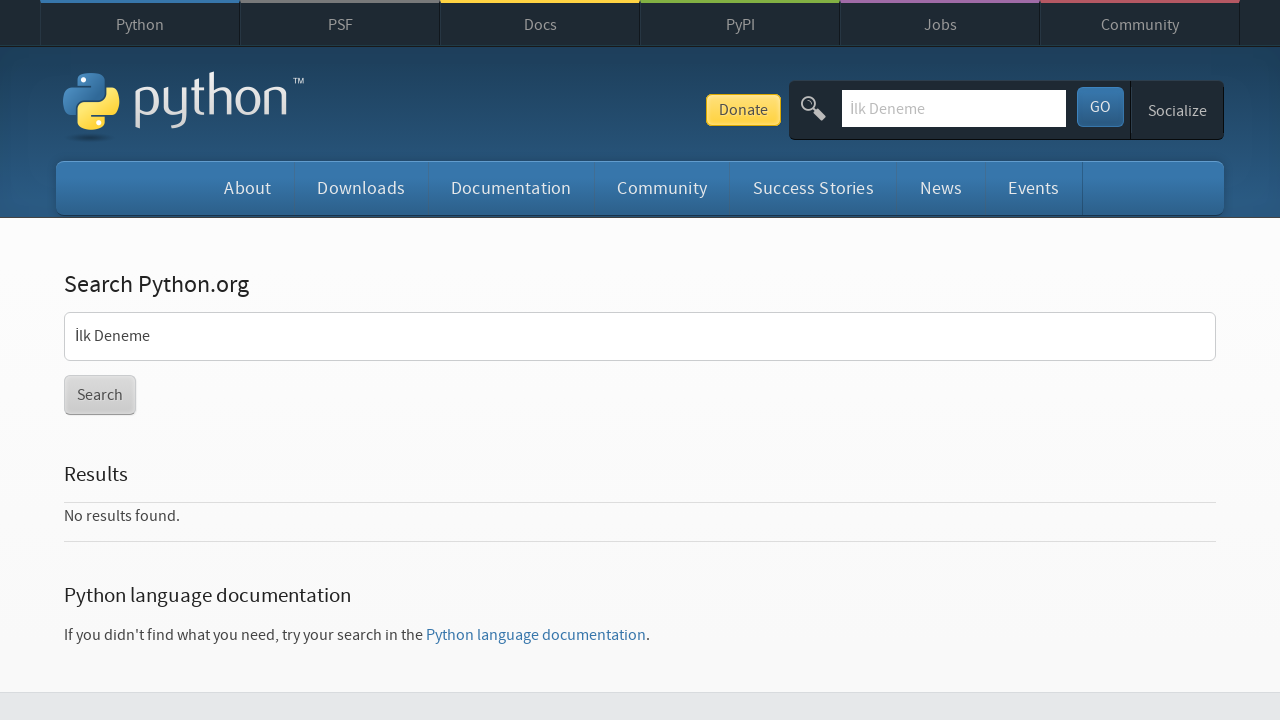

Waited 5 seconds for search results to load
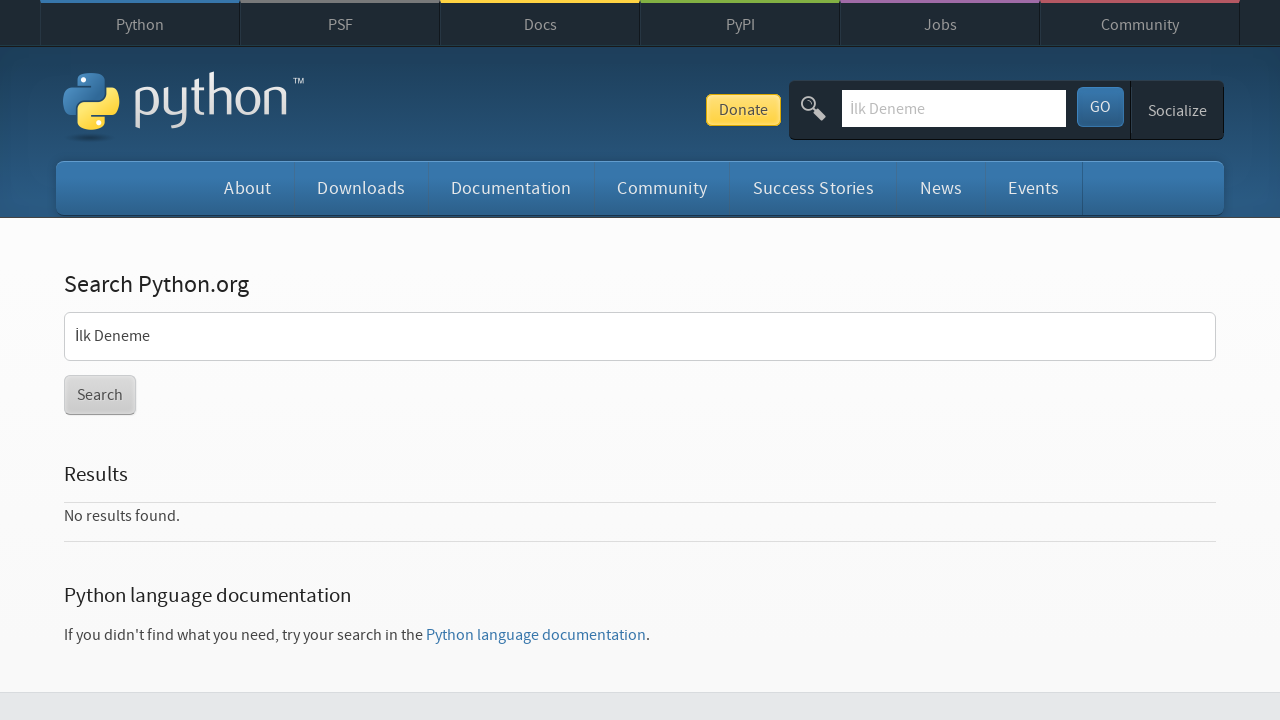

Navigated back to Python.org homepage
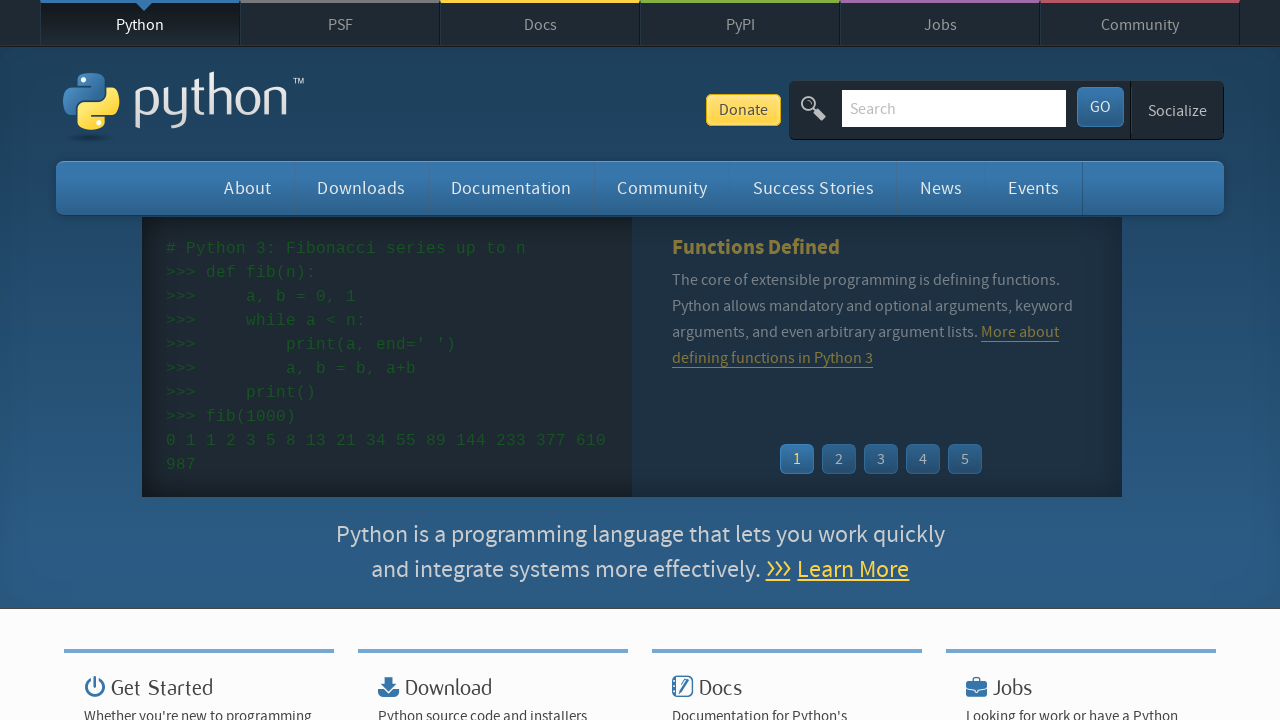

Cleared the search field on #id-search-field
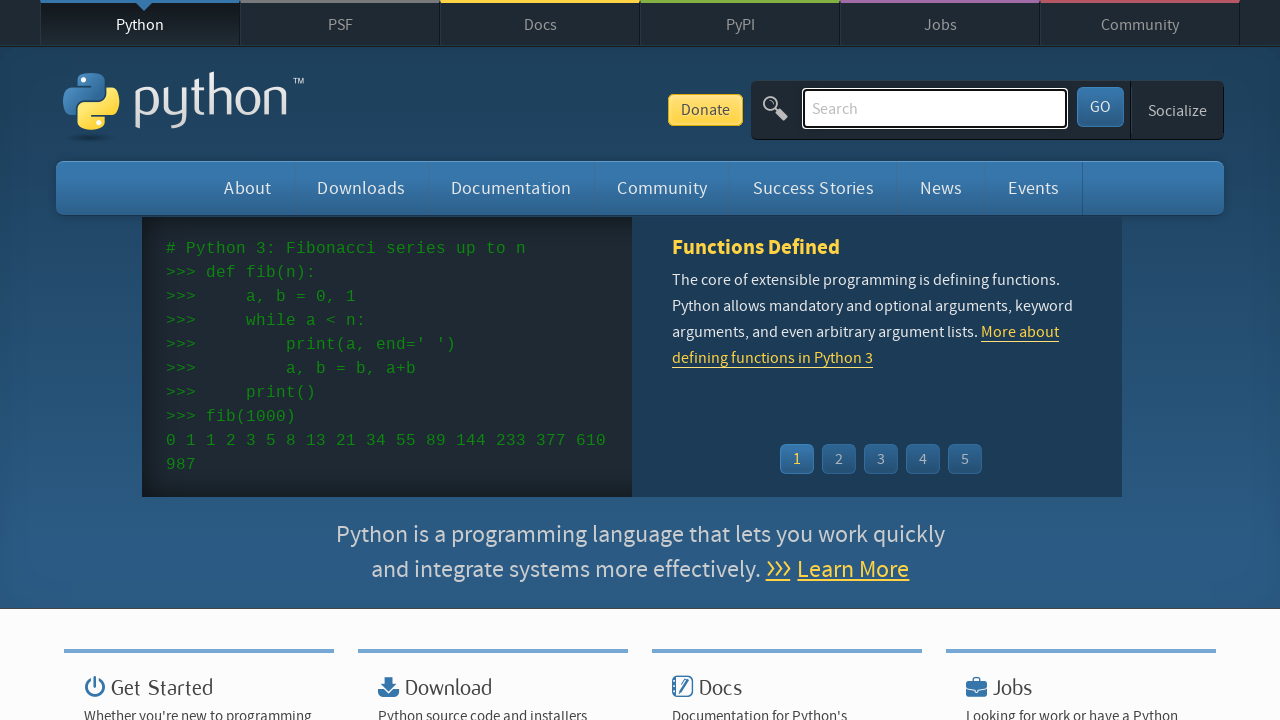

Filled search field with 'İkinci Deneme' using NAME selector on input[name='q']
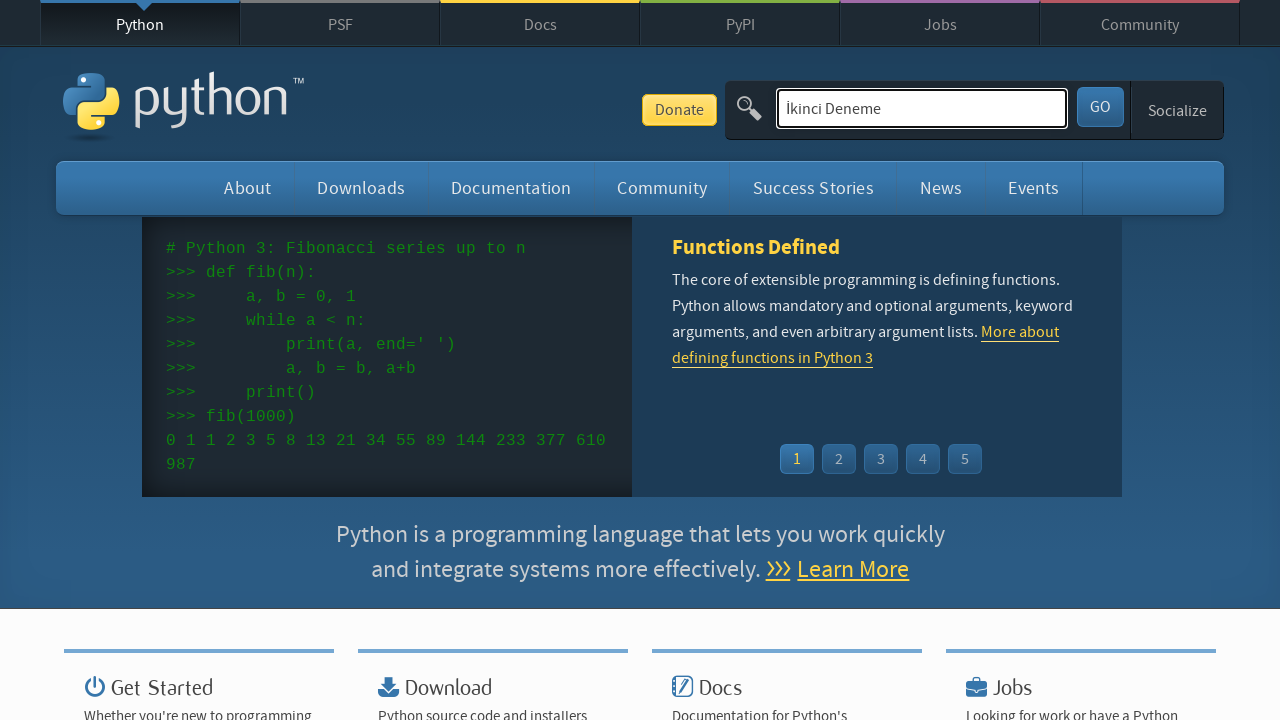

Pressed Enter to submit second search on input[name='q']
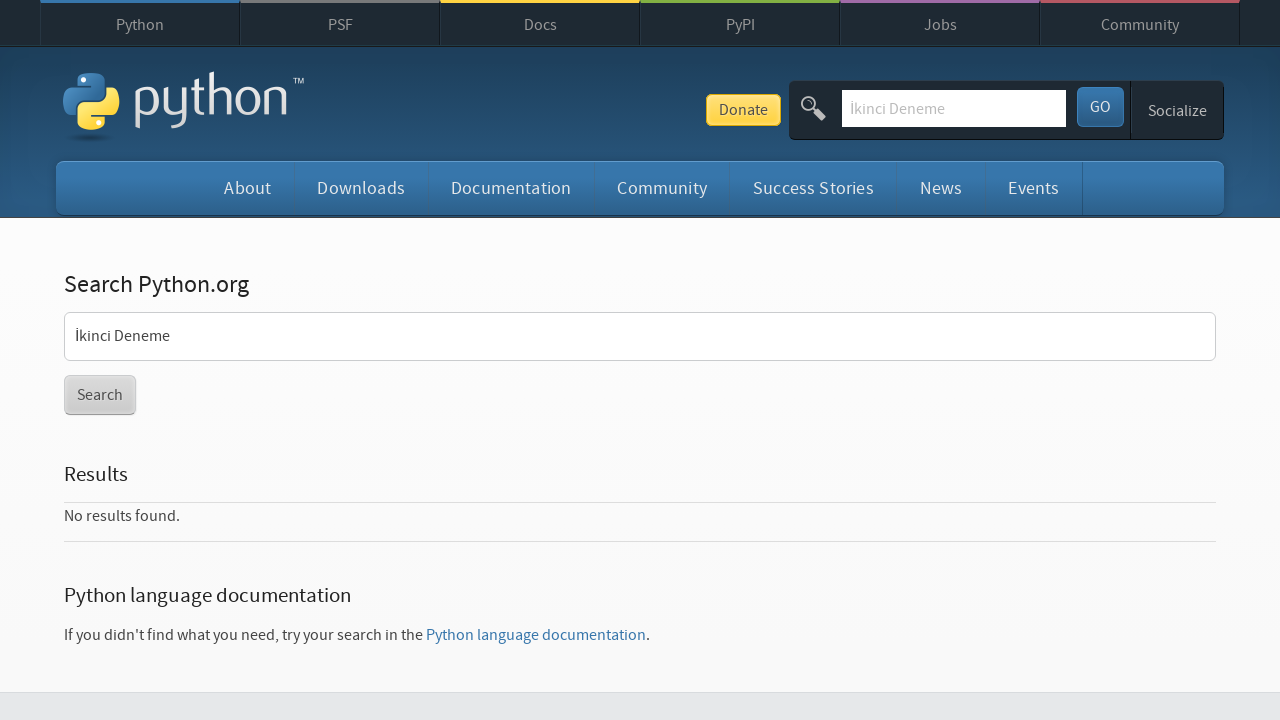

Confirmed search field is visible after second search
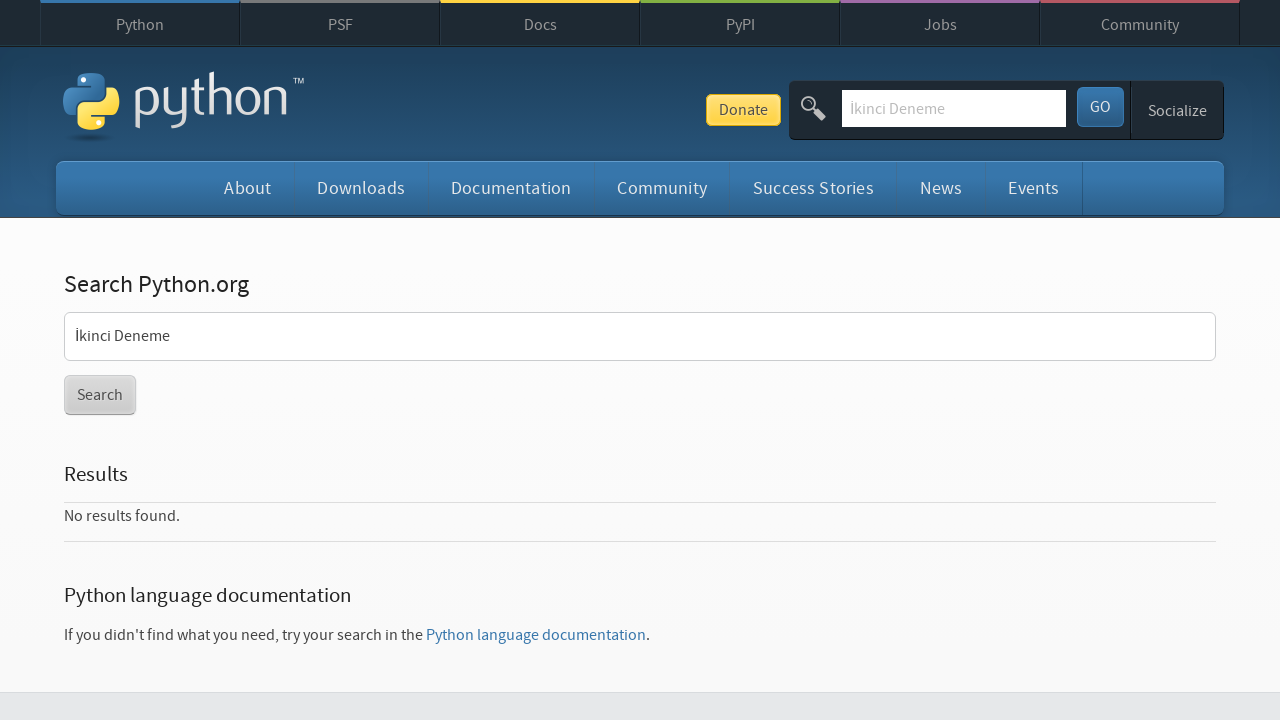

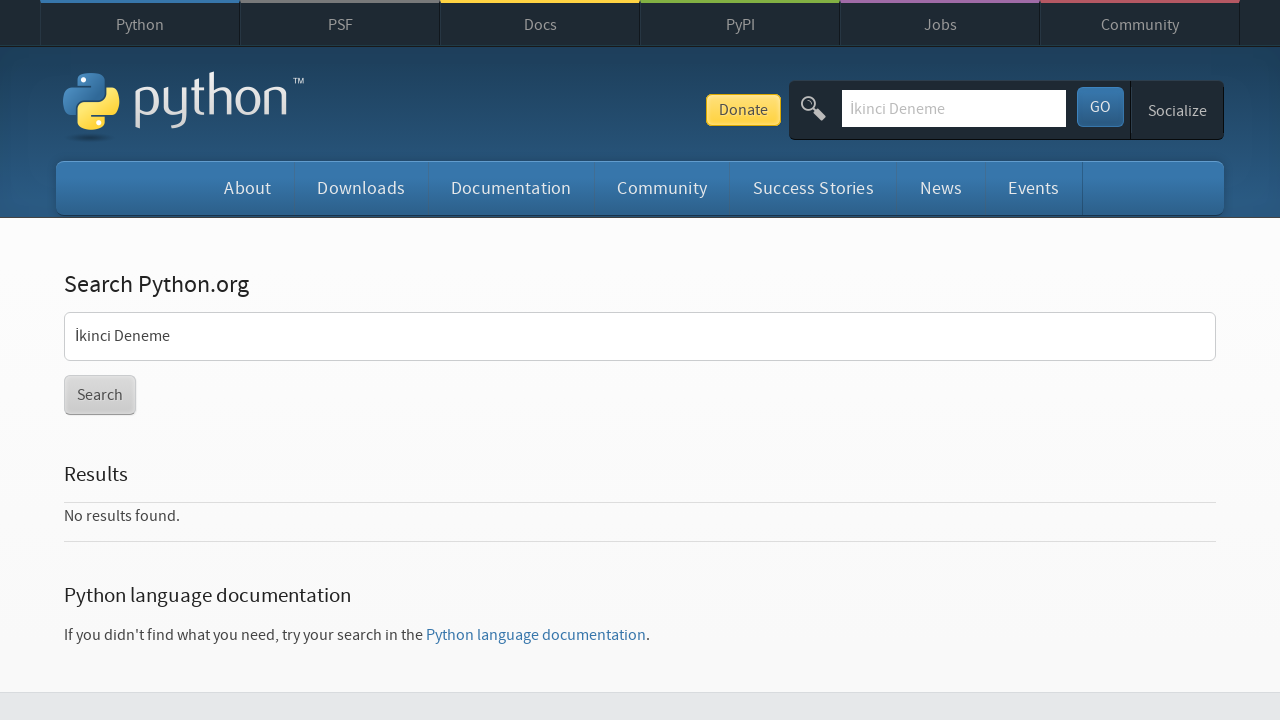